Tests hover functionality by hovering over an image to reveal a "View profile" link, then clicking it to navigate to the user profile page

Starting URL: https://the-internet.herokuapp.com/hovers

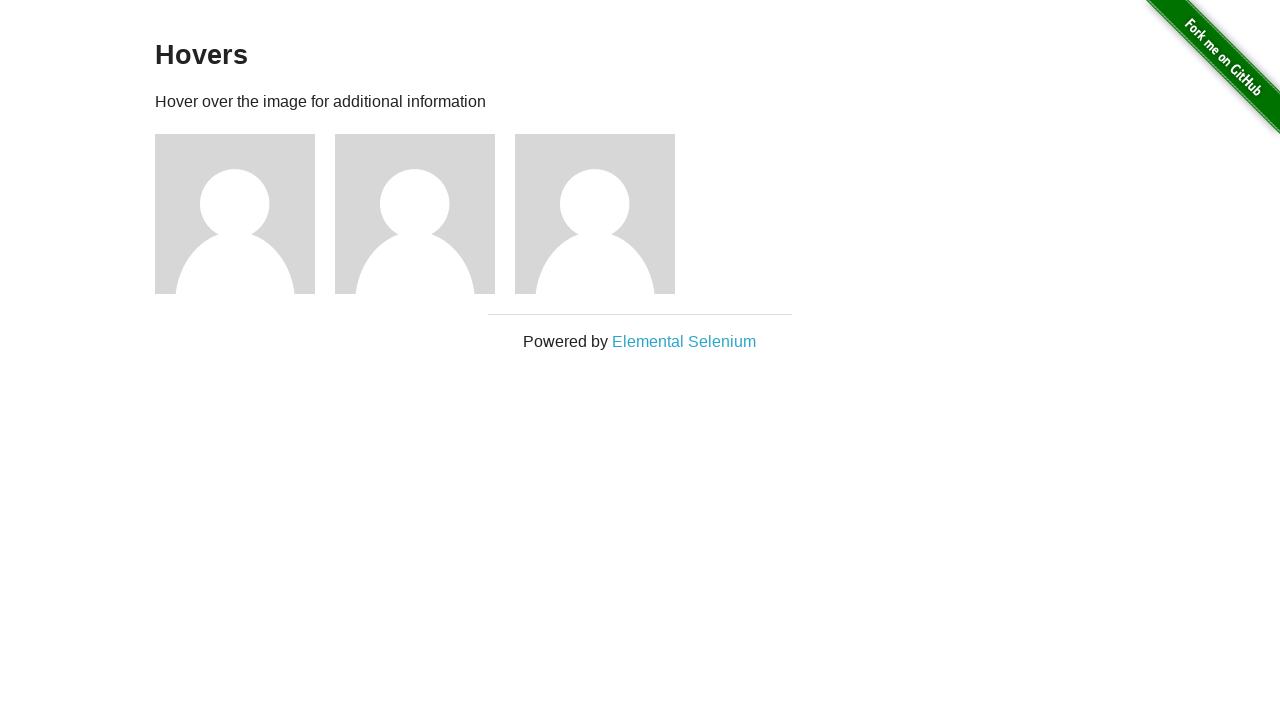

Navigated to hovers page
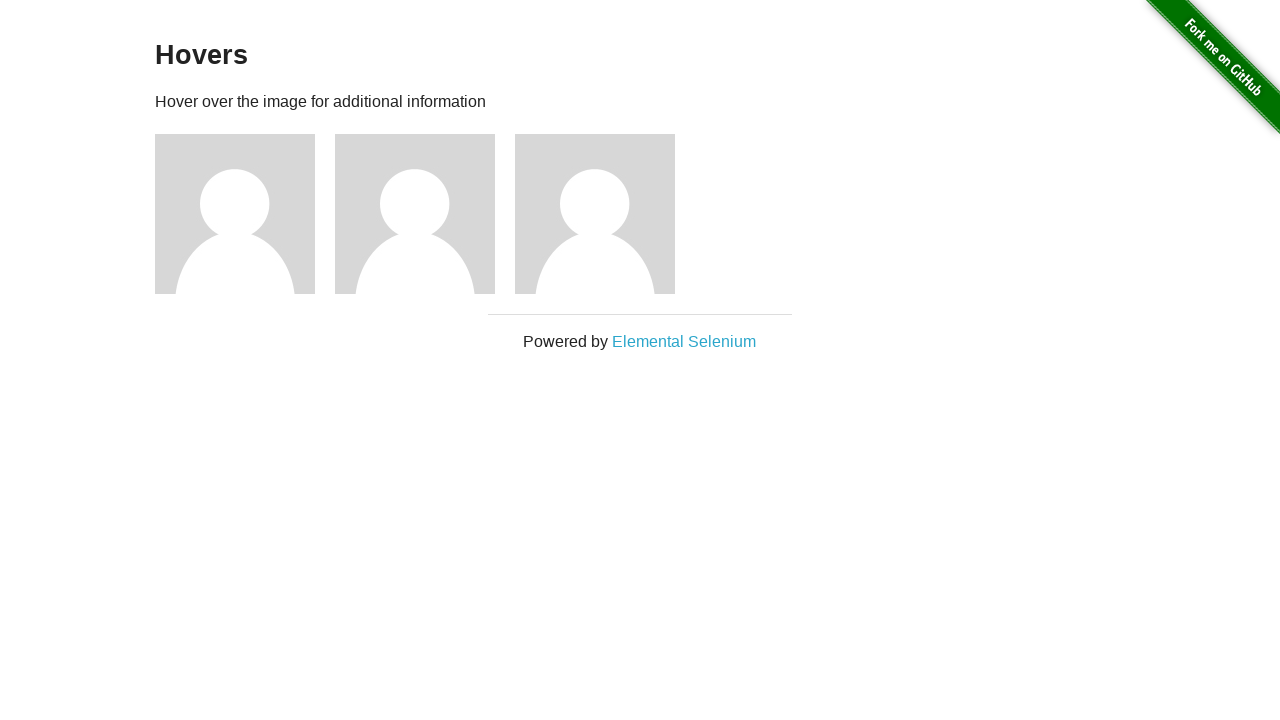

Hovered over first user image at (235, 214) on xpath=//a[@href='/users/1']/parent::div/parent::div/img
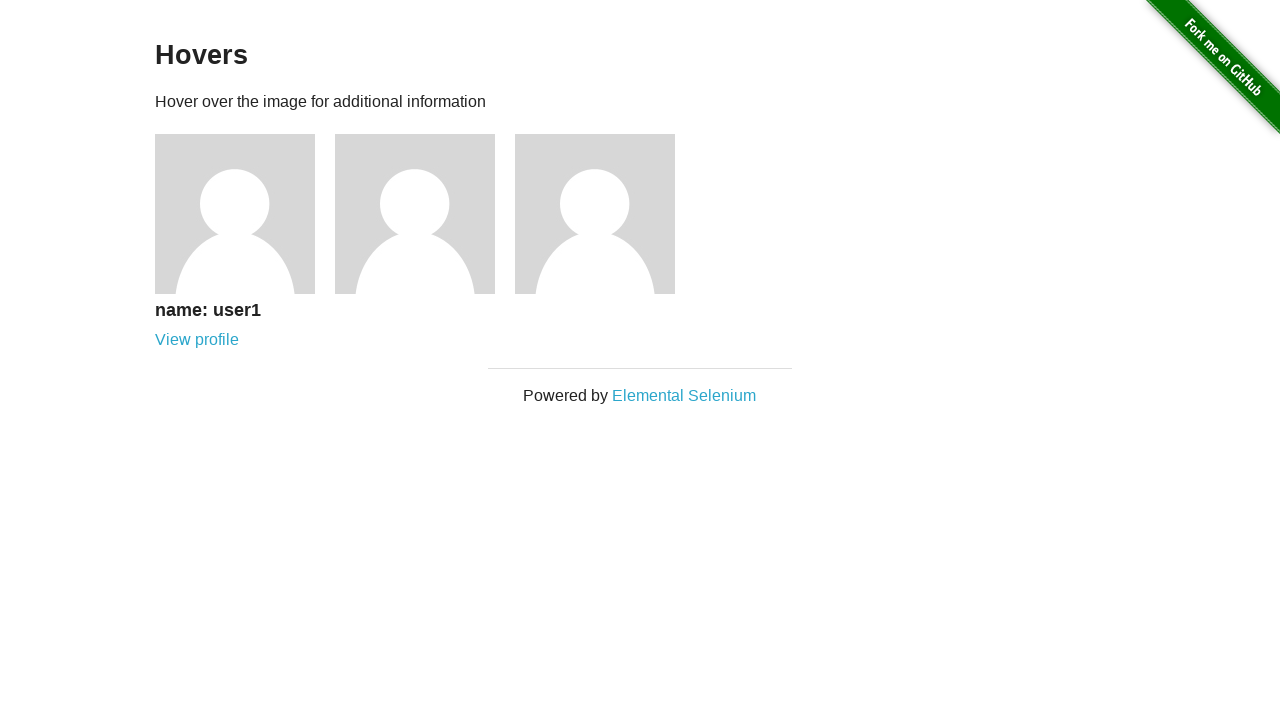

'View profile' link appeared on hover
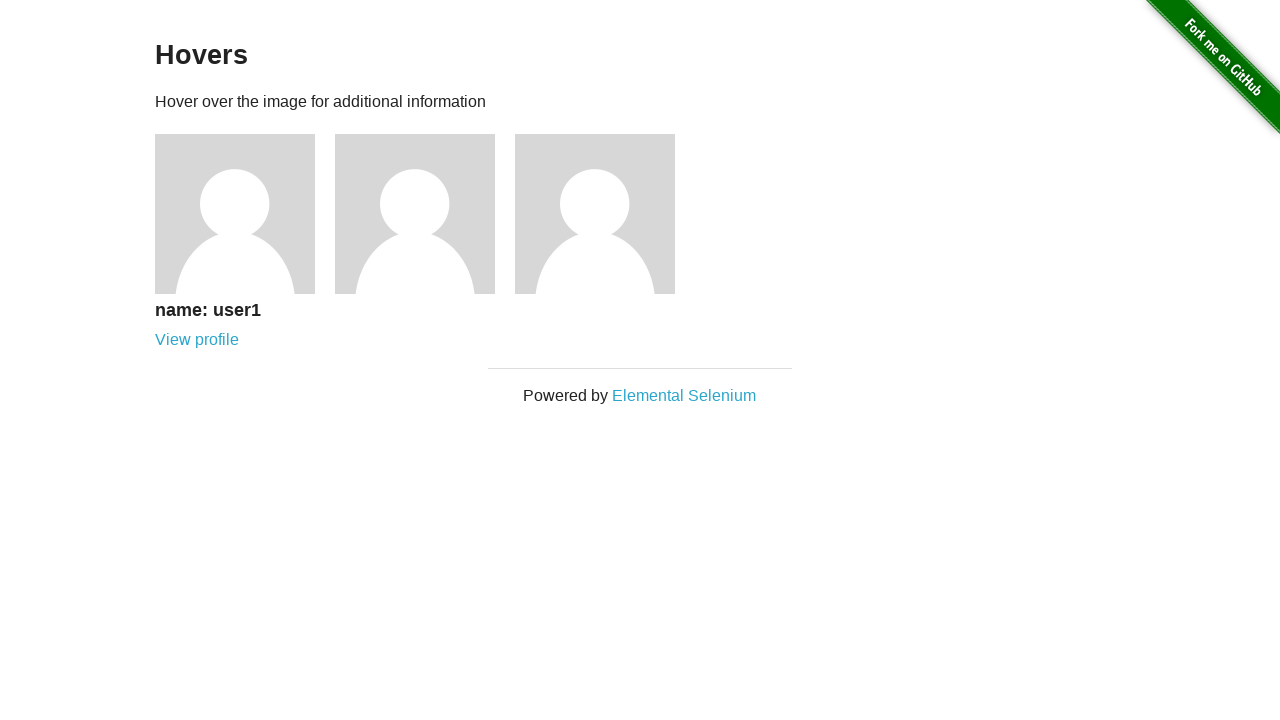

Clicked 'View profile' link at (197, 340) on text=View profile
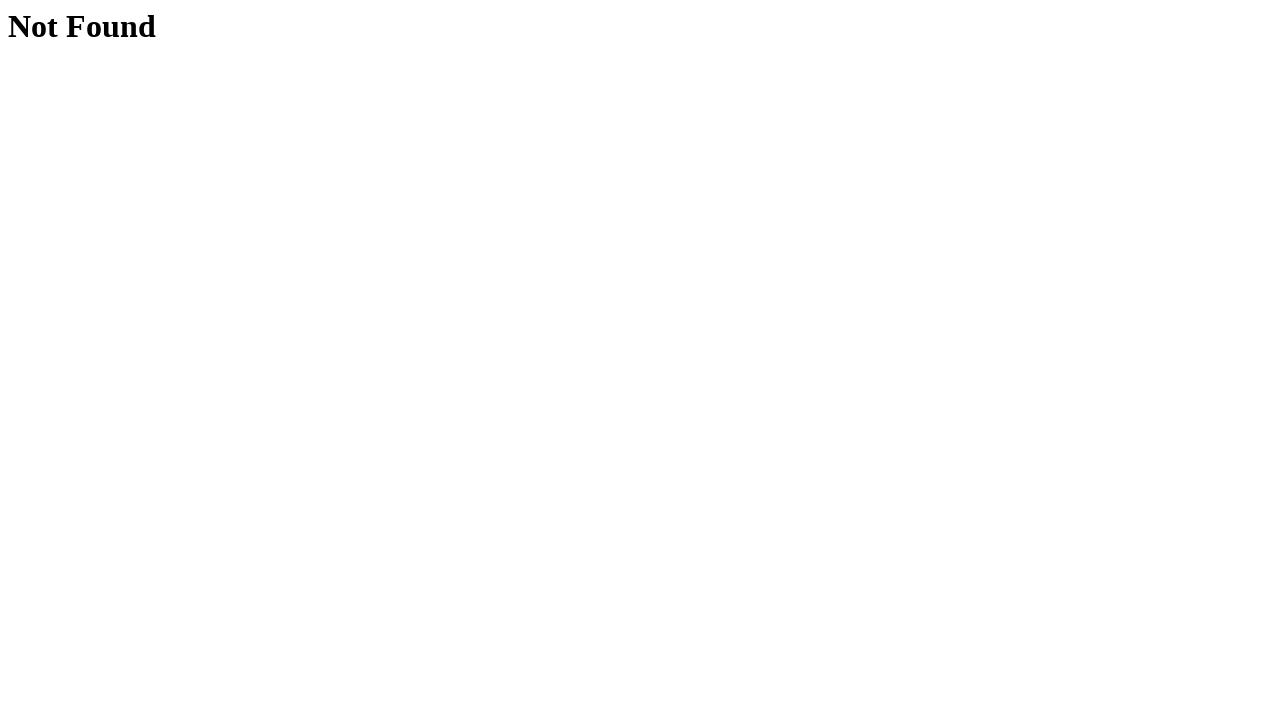

Verified navigation to user profile page (URL contains /users/1)
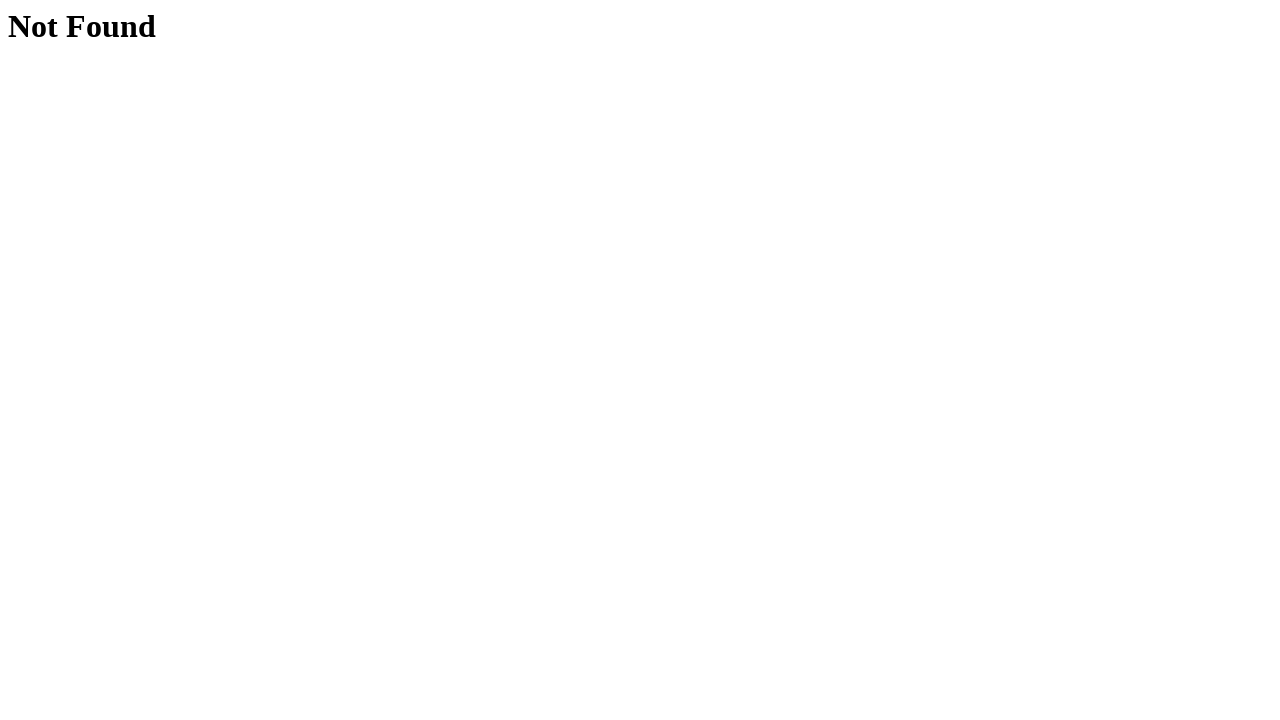

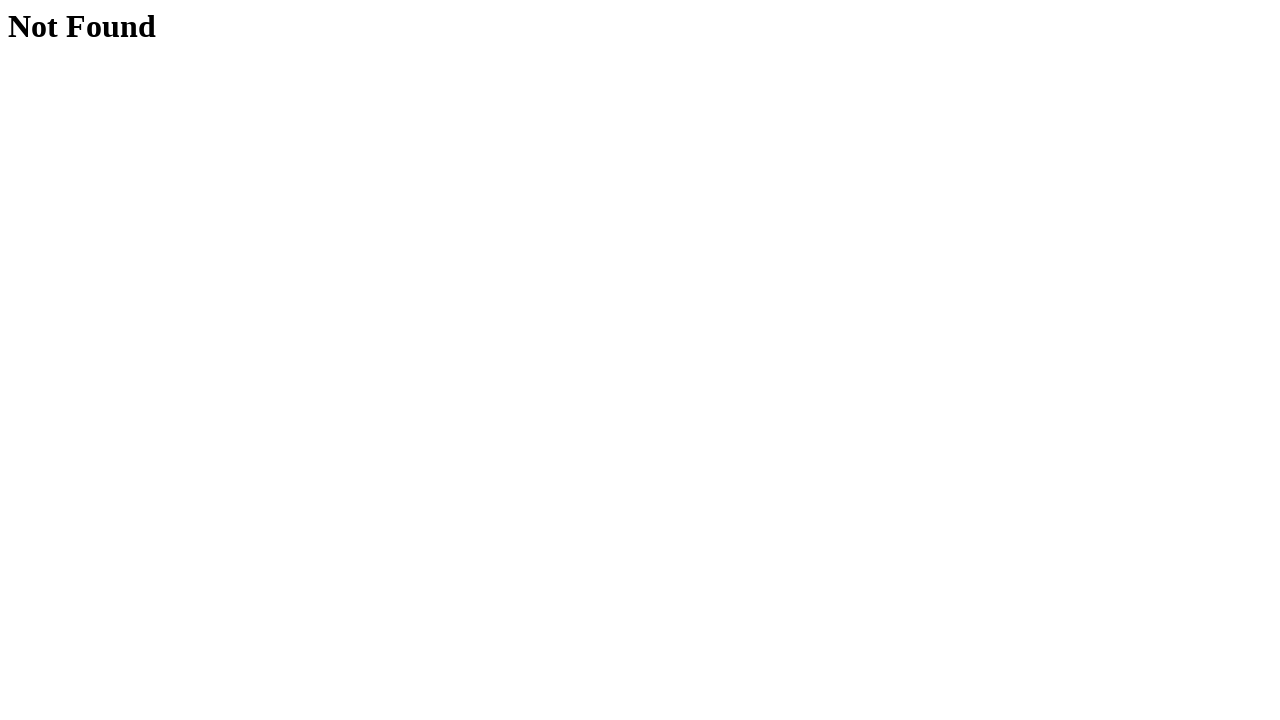